Tests multi-select dropdown functionality by selecting multiple car options and then clicking on a header element

Starting URL: https://demoqa.com/select-menu

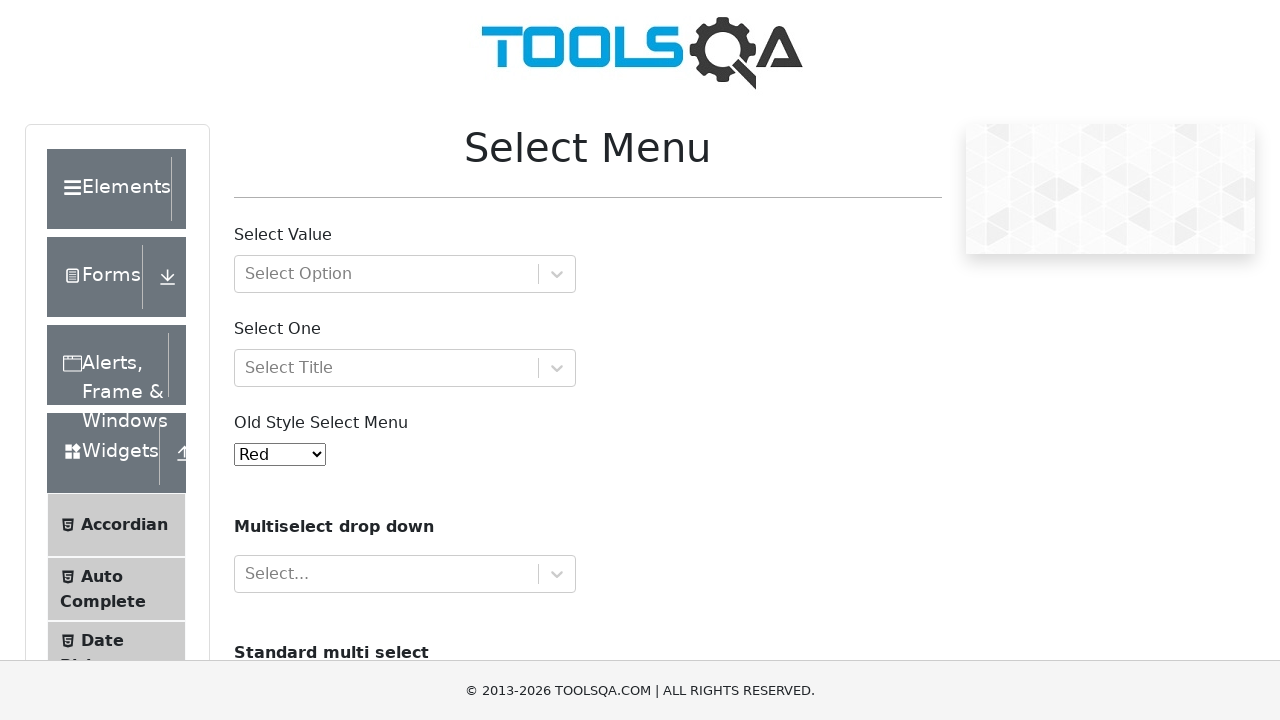

Located the cars multi-select dropdown element
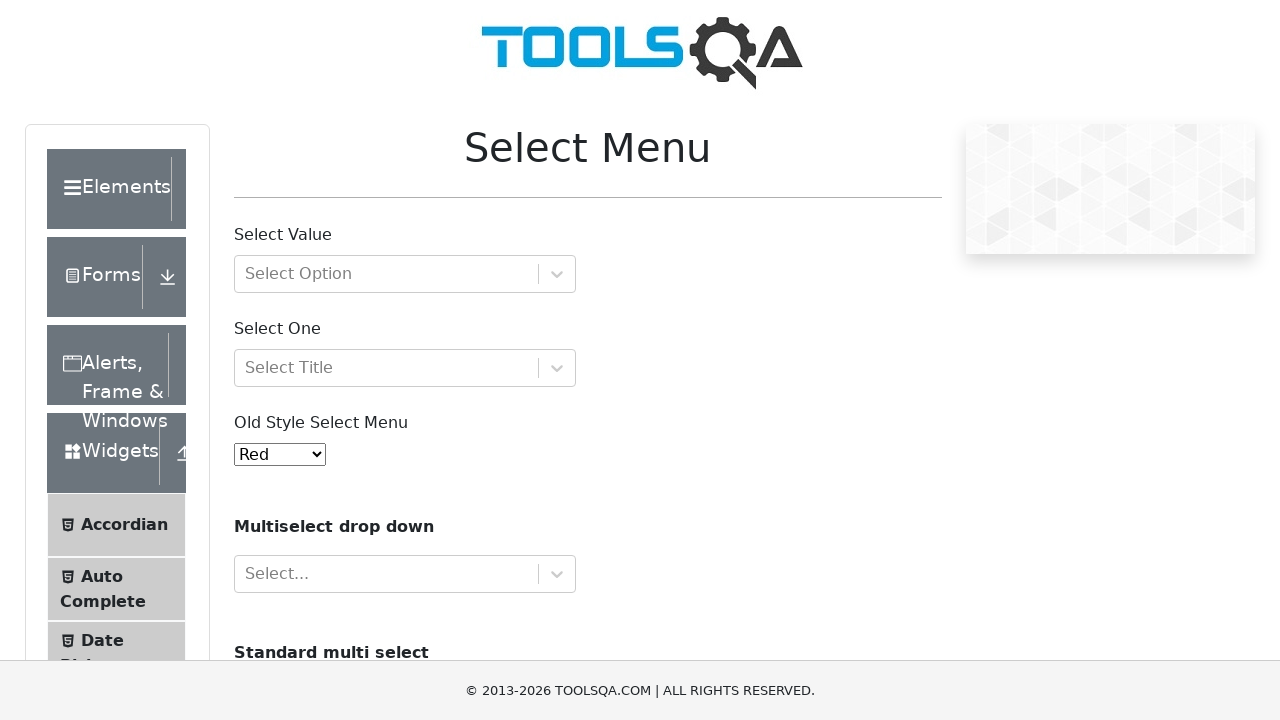

Selected car option at index 0 on #cars
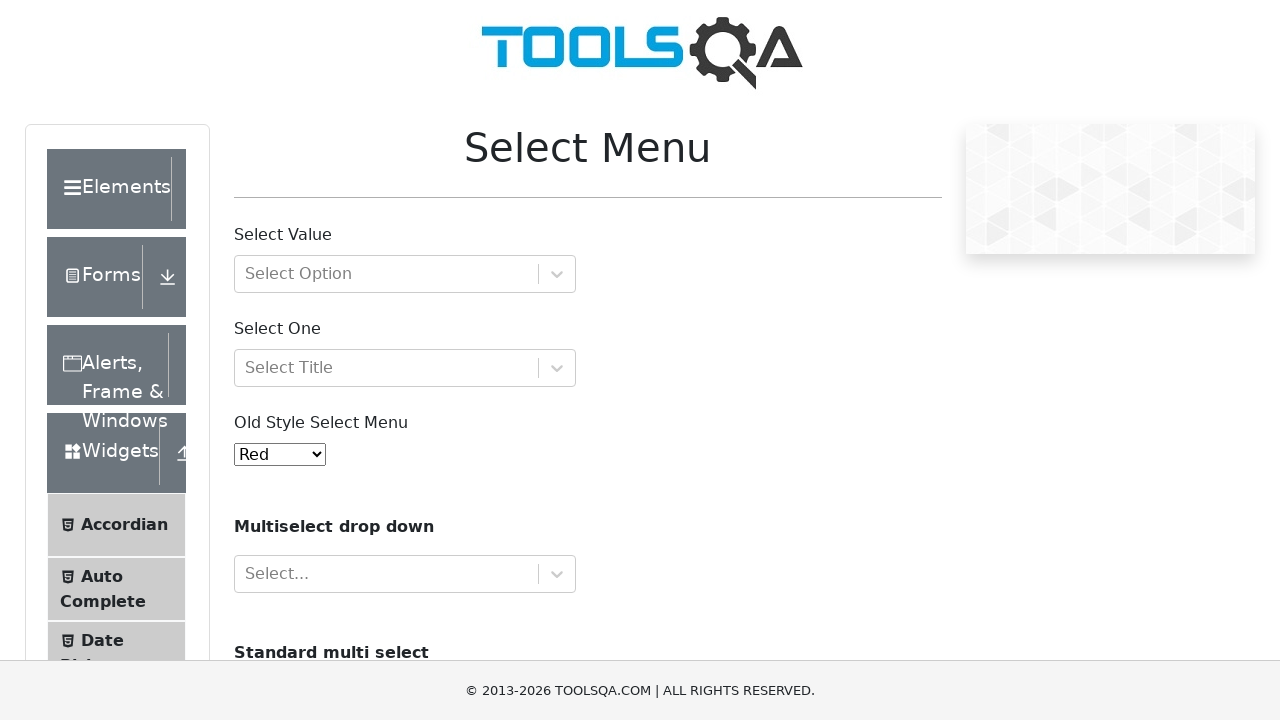

Selected car option at index 1 on #cars
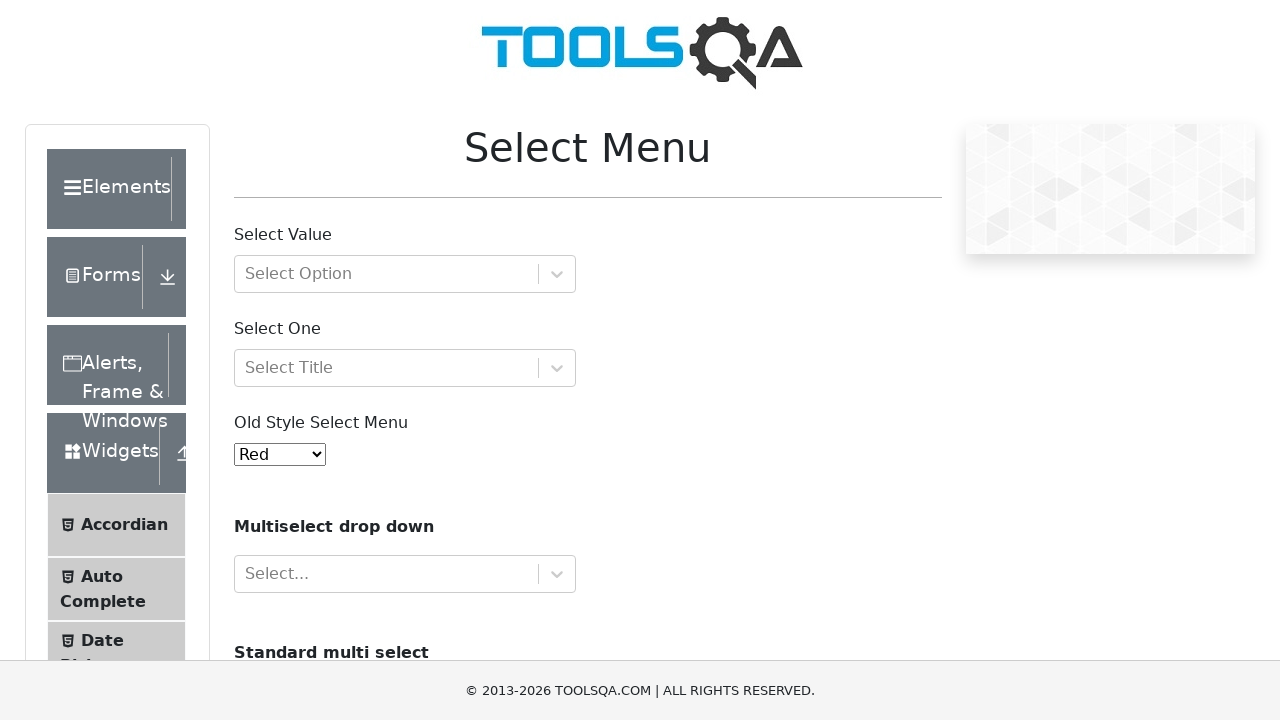

Selected car option at index 2 on #cars
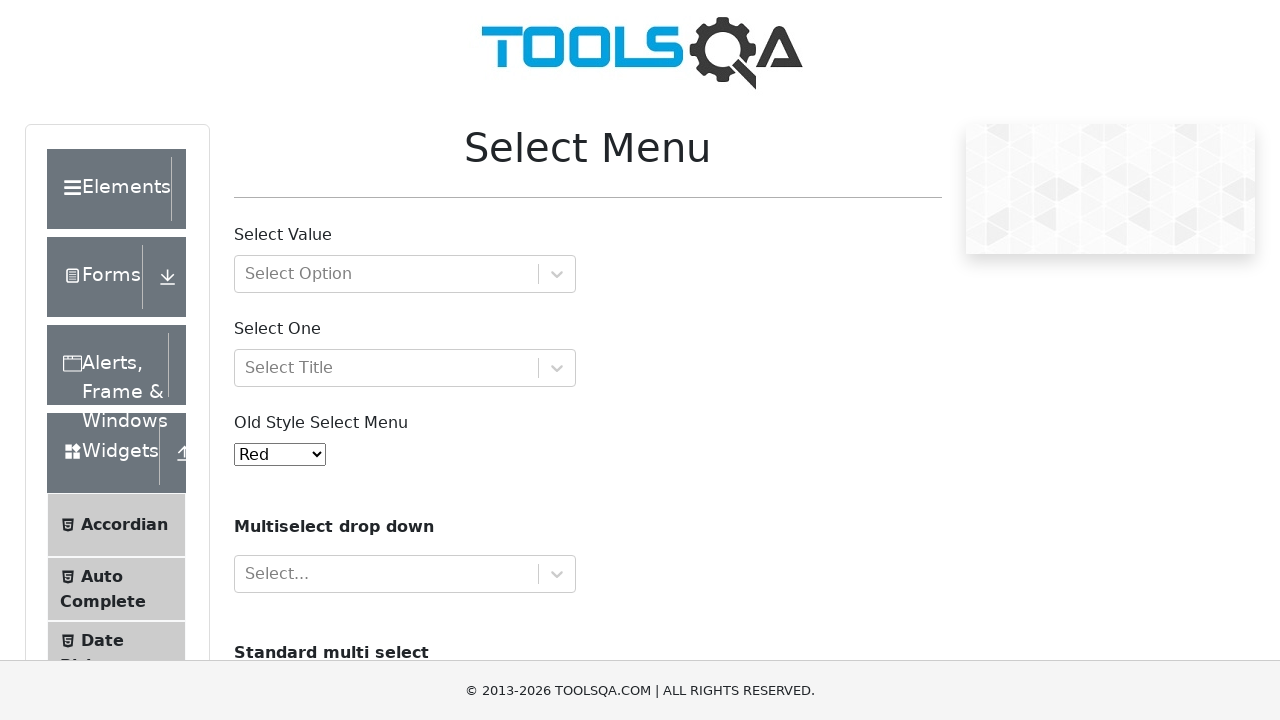

Selected car option at index 3 on #cars
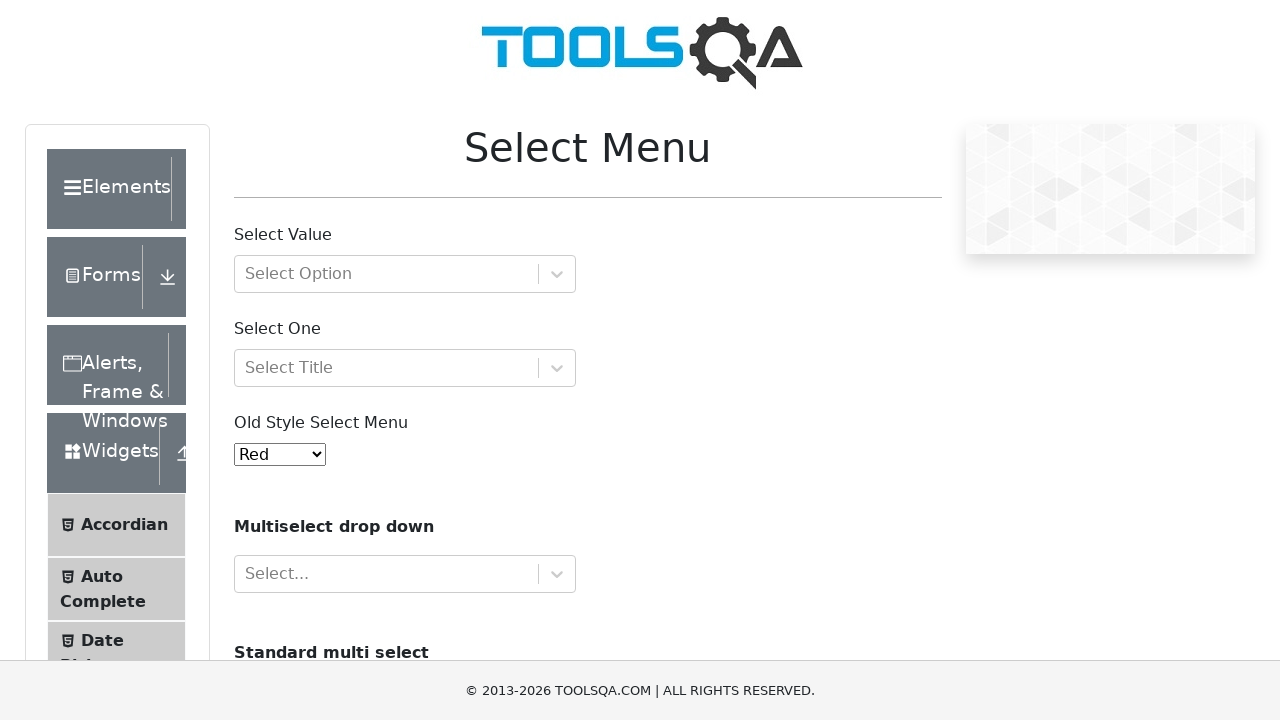

Clicked on the header element at (116, 277) on (//div[@class='header-wrapper'])[2]
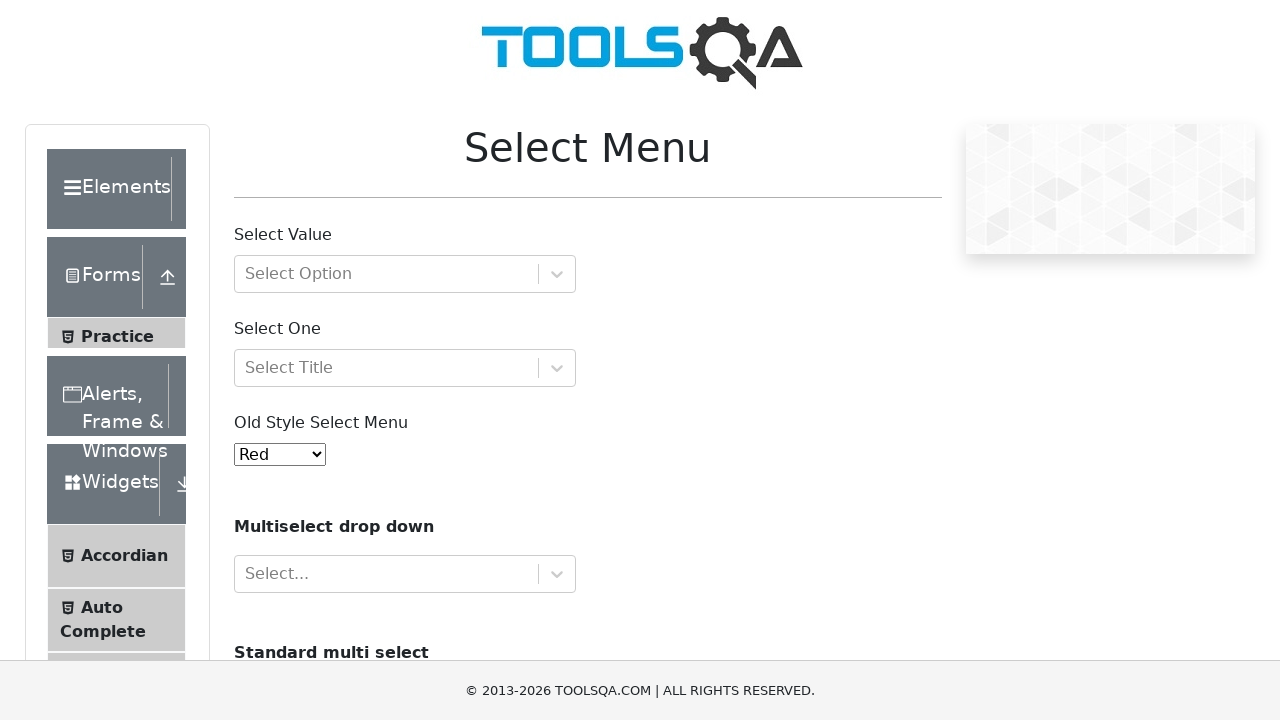

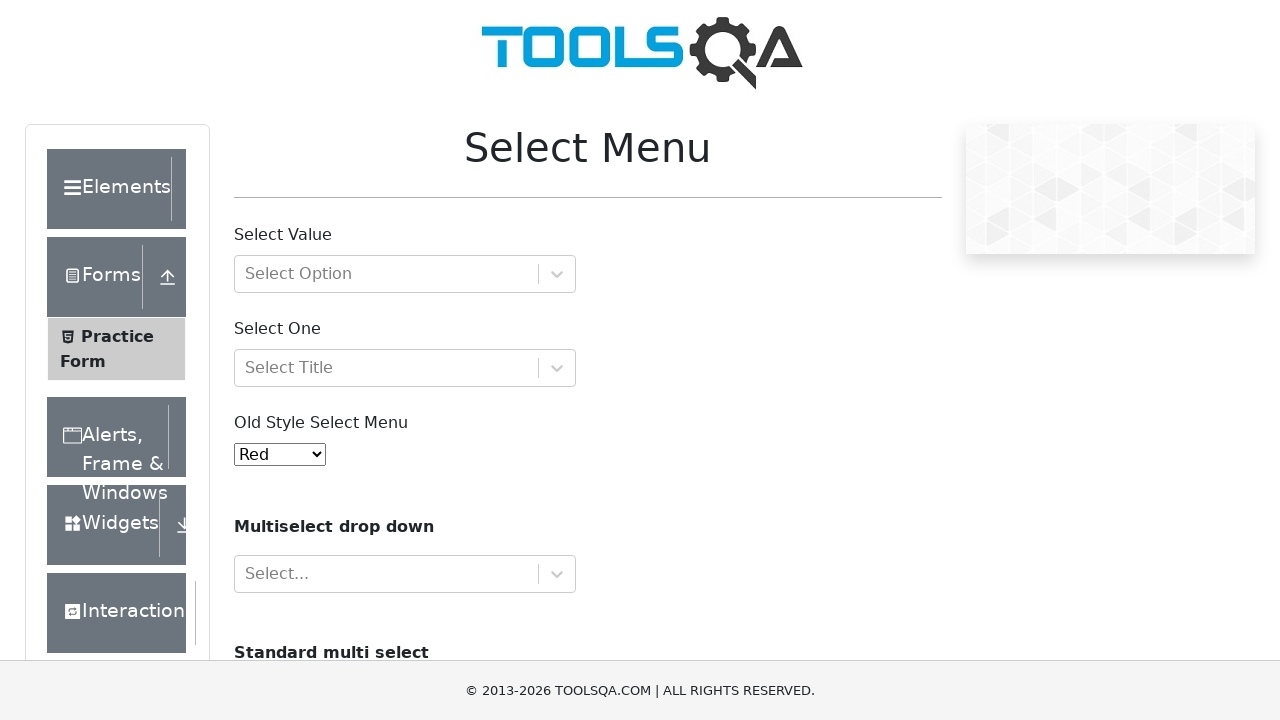